Tests the AC Drain Wiz application by navigating through various pages, testing onboarding flow, sidebar navigation, and user interactions including button clicks and form inputs

Starting URL: https://acdw.luislopezdesign.com

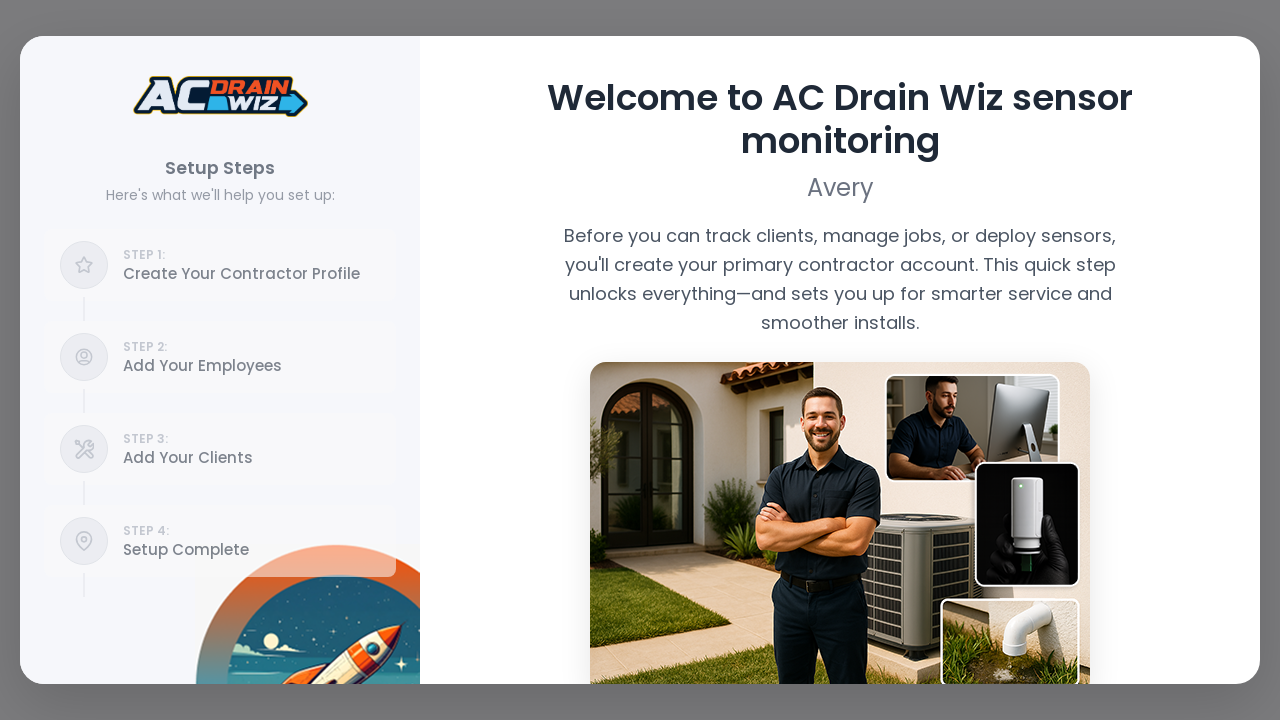

Clicked onboarding trigger element with text 'Help' at (220, 195) on text=Help >> nth=0
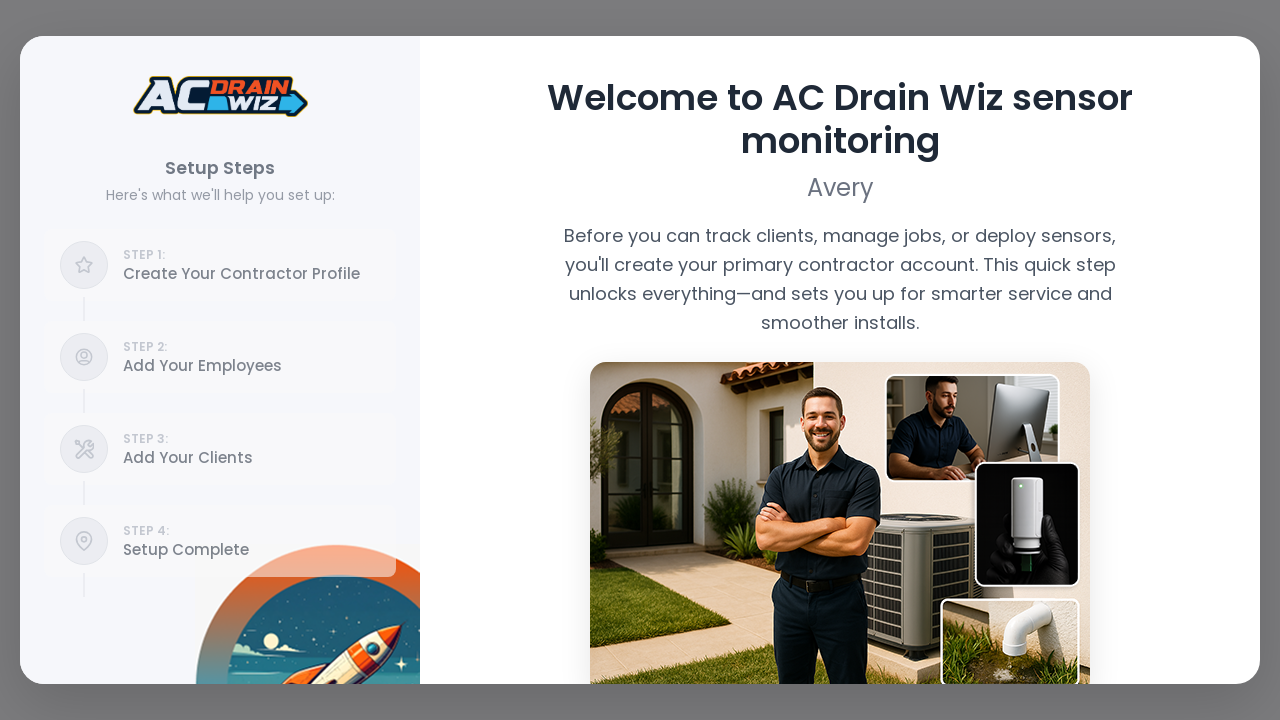

Waited 3 seconds for onboarding content to load
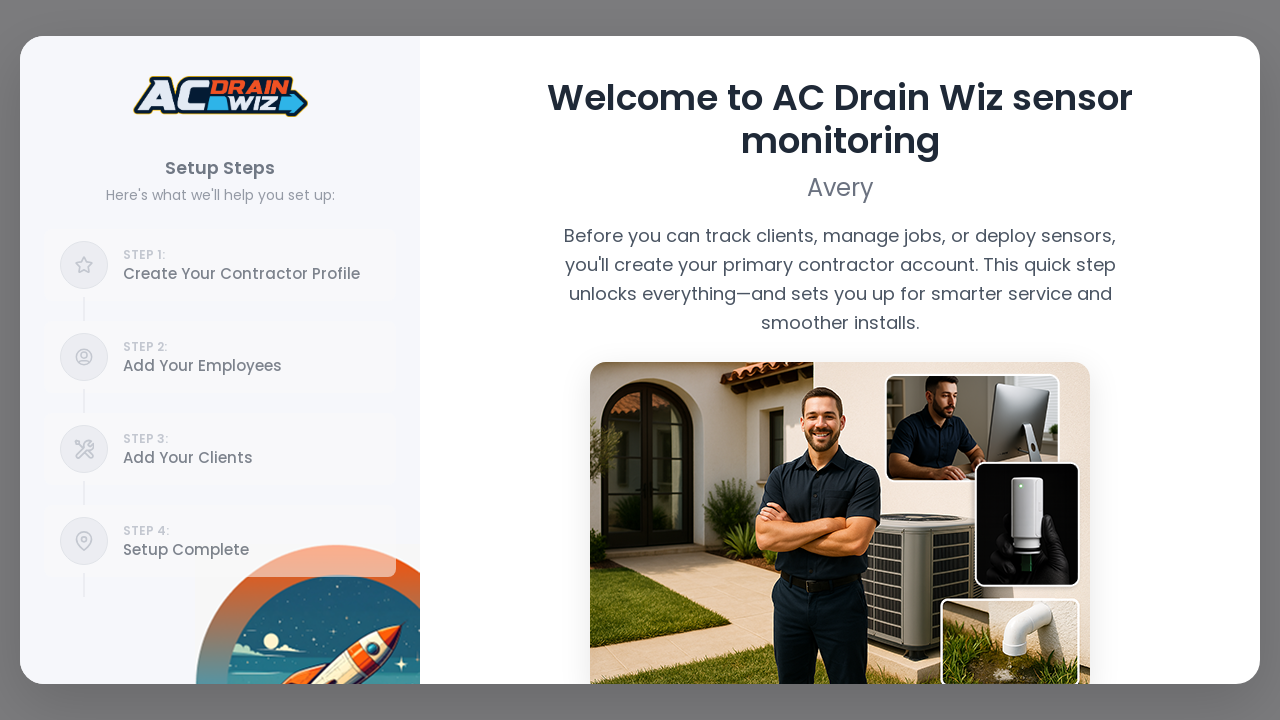

Navigated to Home page at path '/'
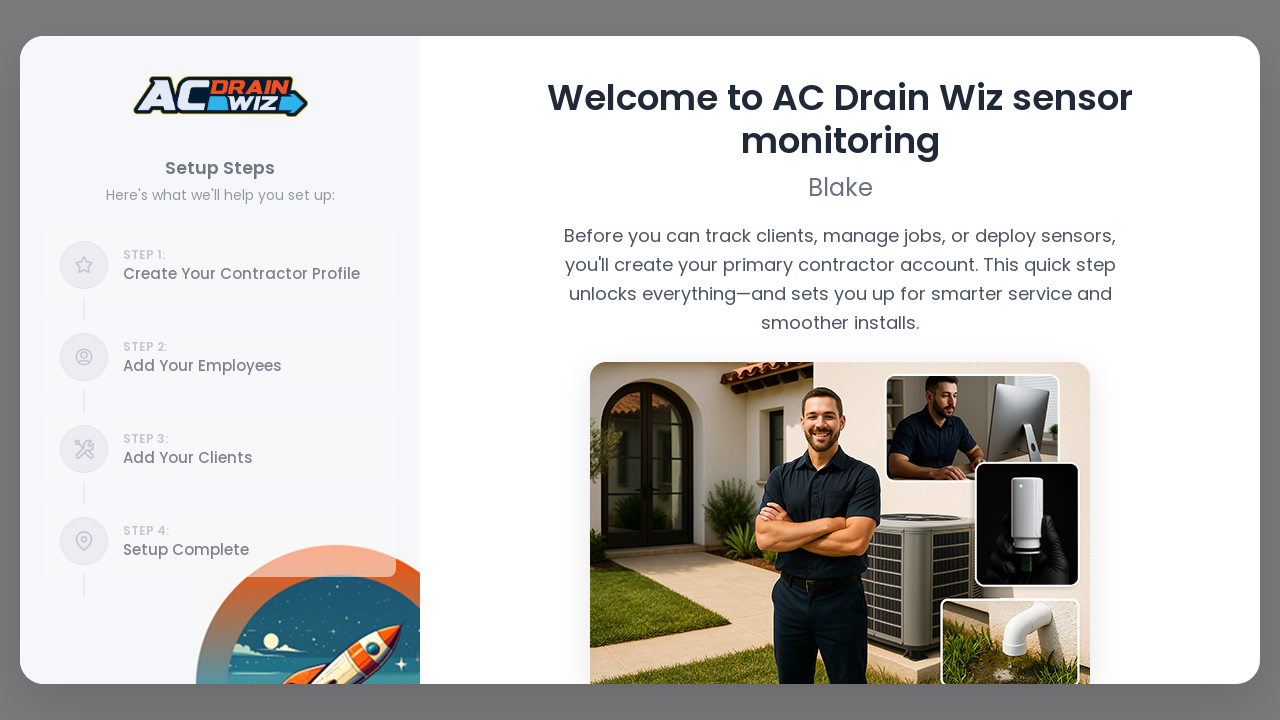

Waited for network idle on Home page
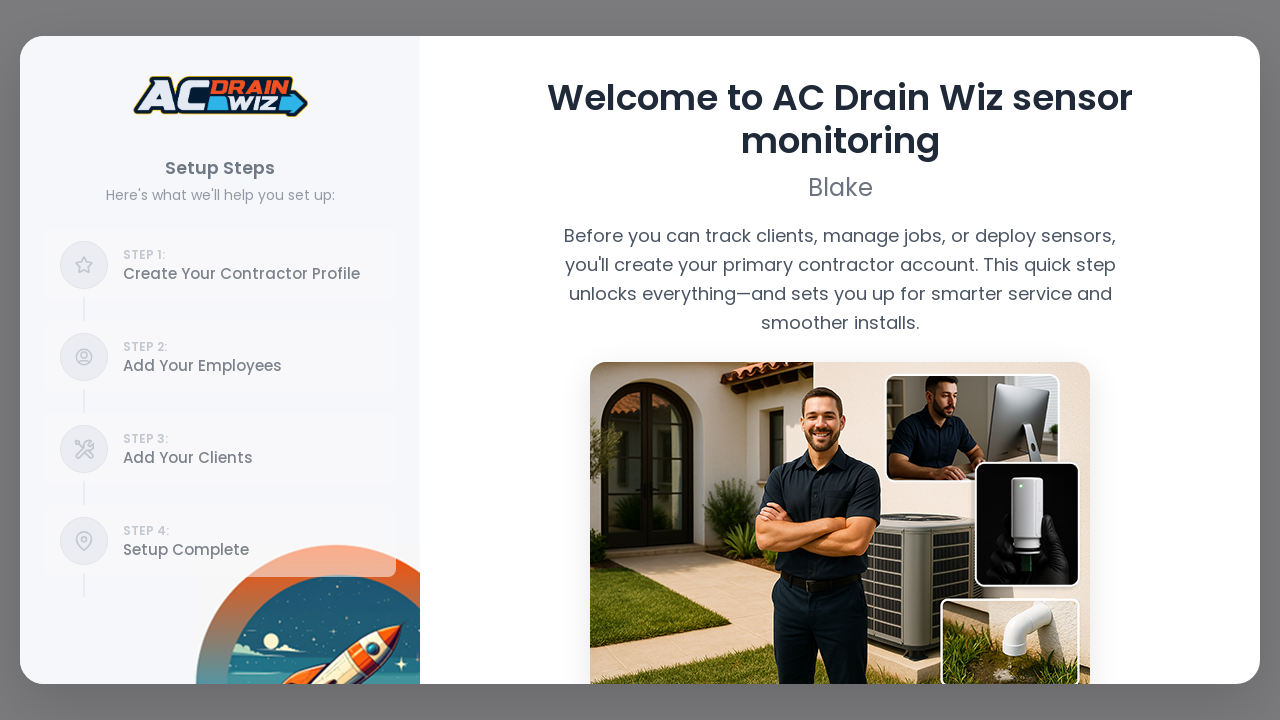

Waited 3 seconds for dynamic content on Home page
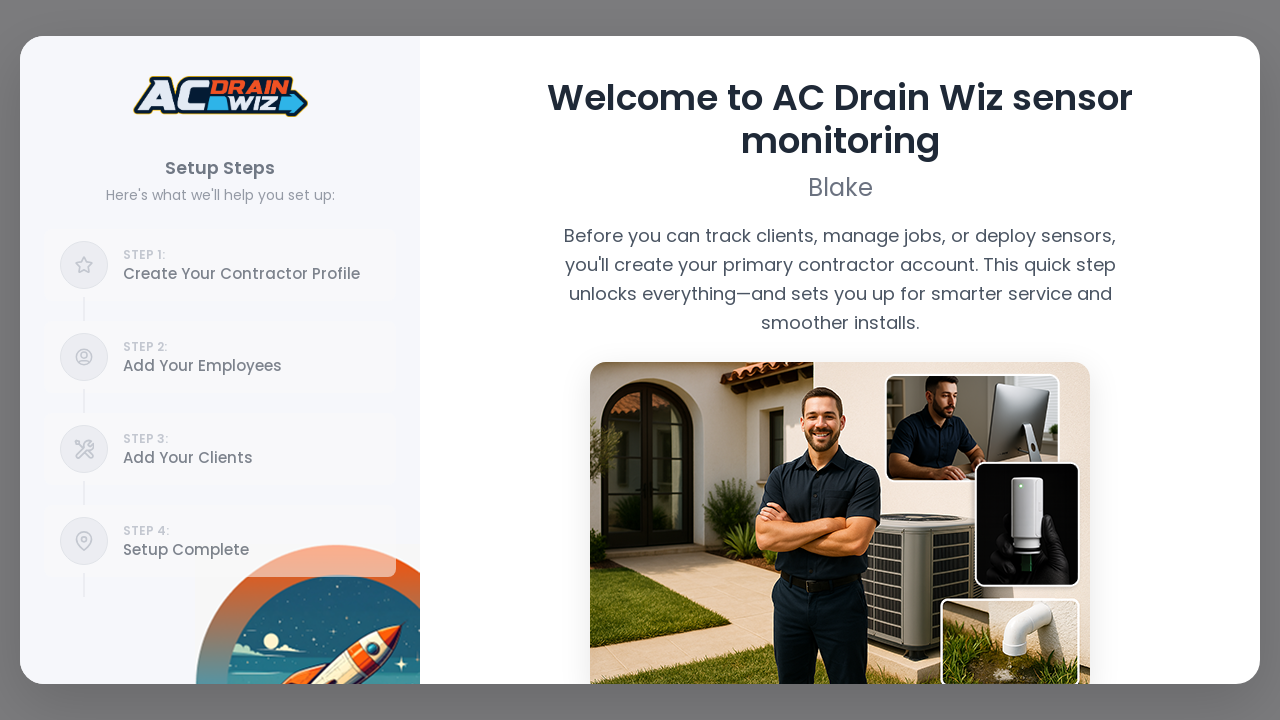

Navigated to Dashboard page at path '/dashboard'
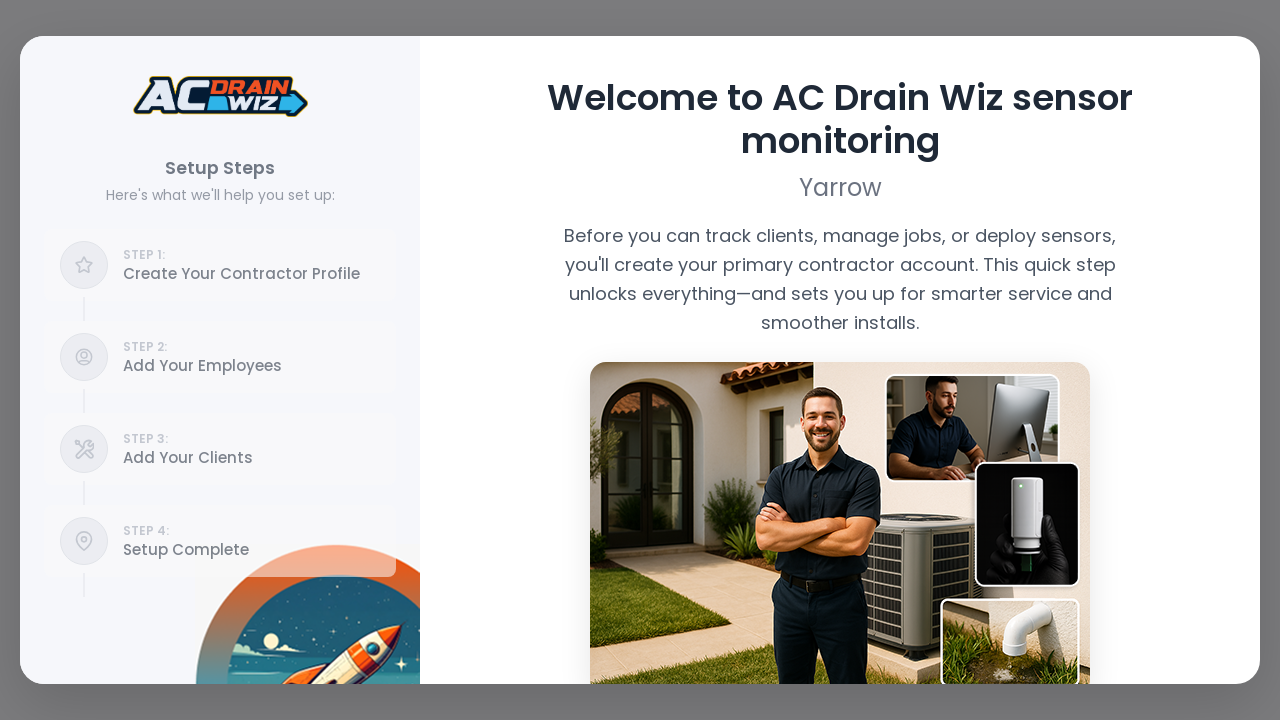

Waited for network idle on Dashboard page
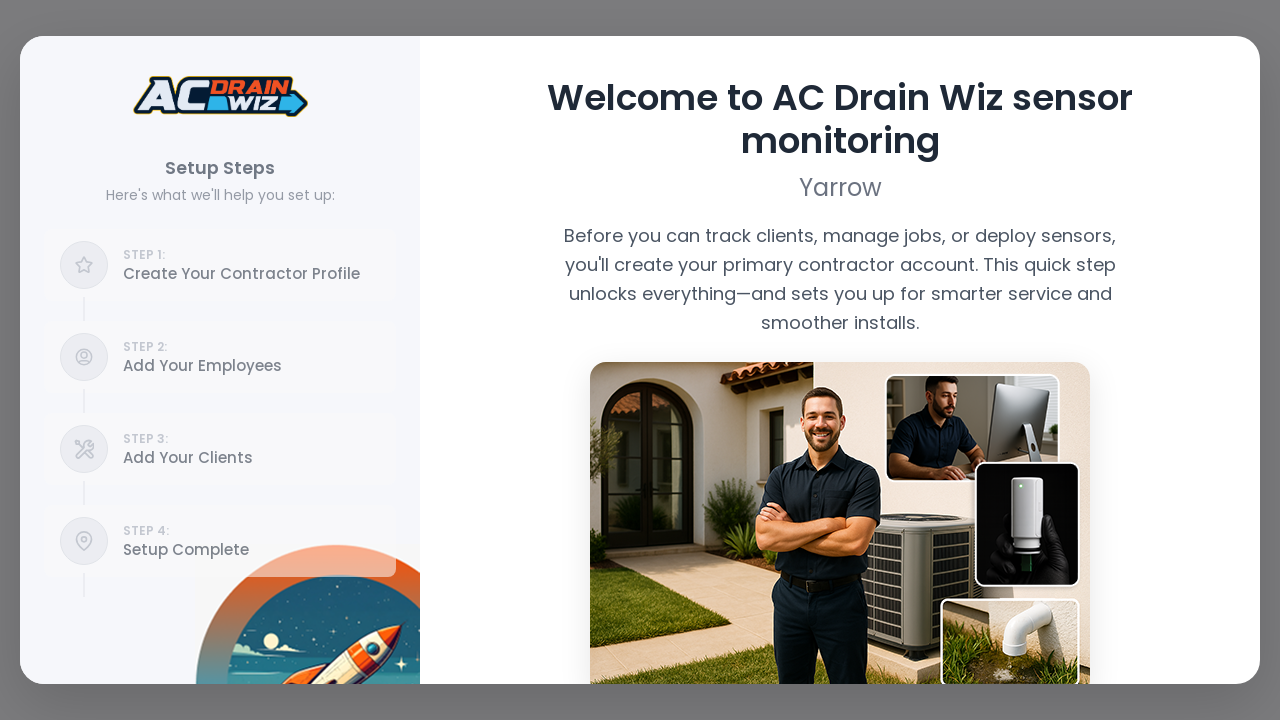

Waited 3 seconds for dynamic content on Dashboard page
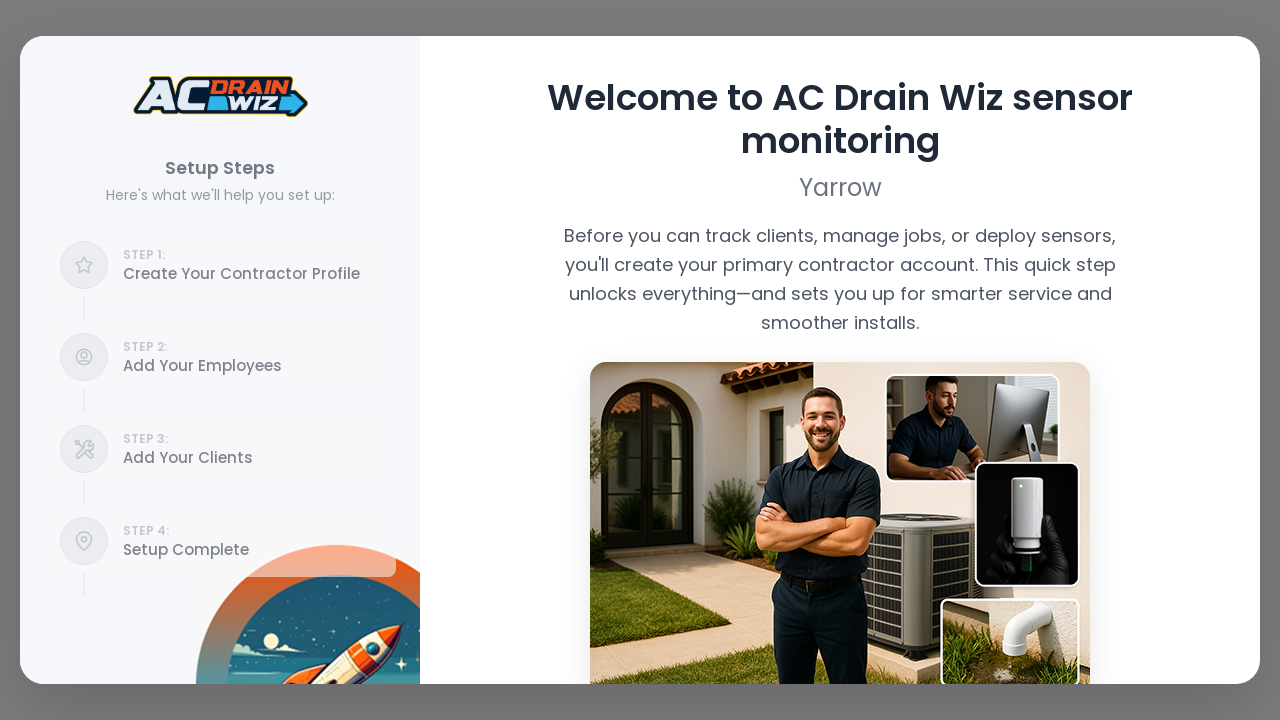

Navigated to Clients page at path '/clients'
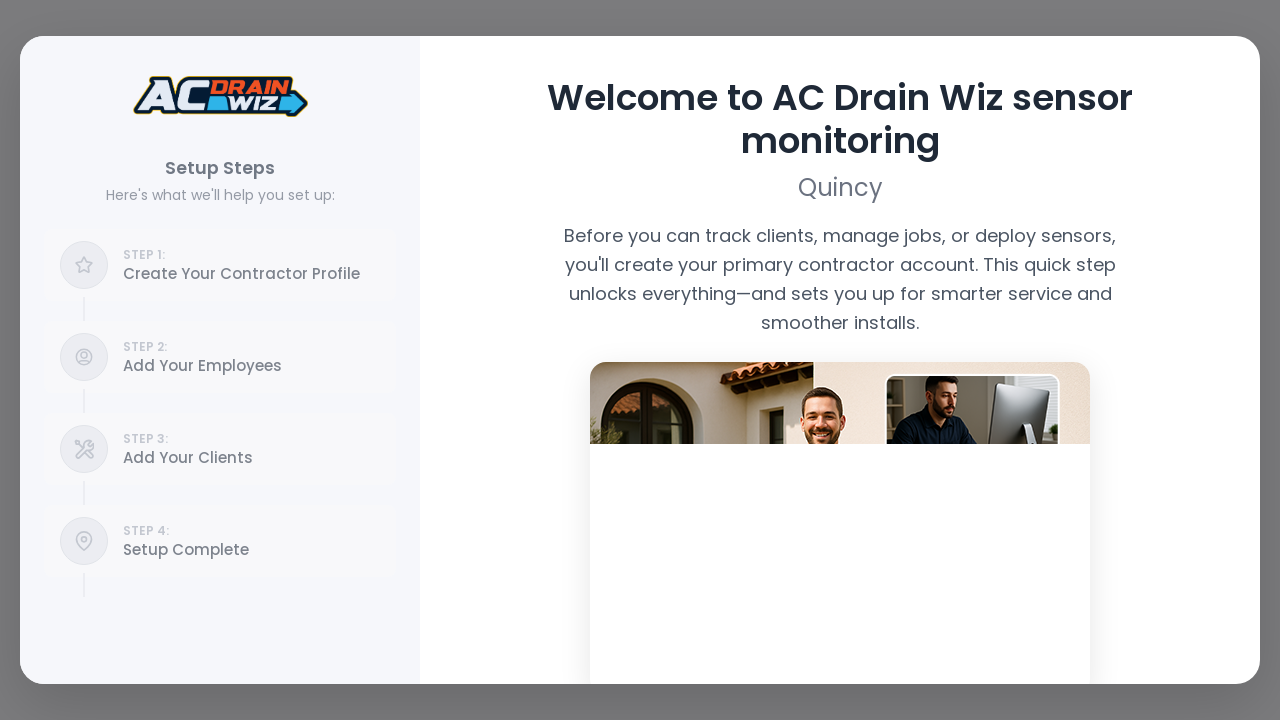

Waited for network idle on Clients page
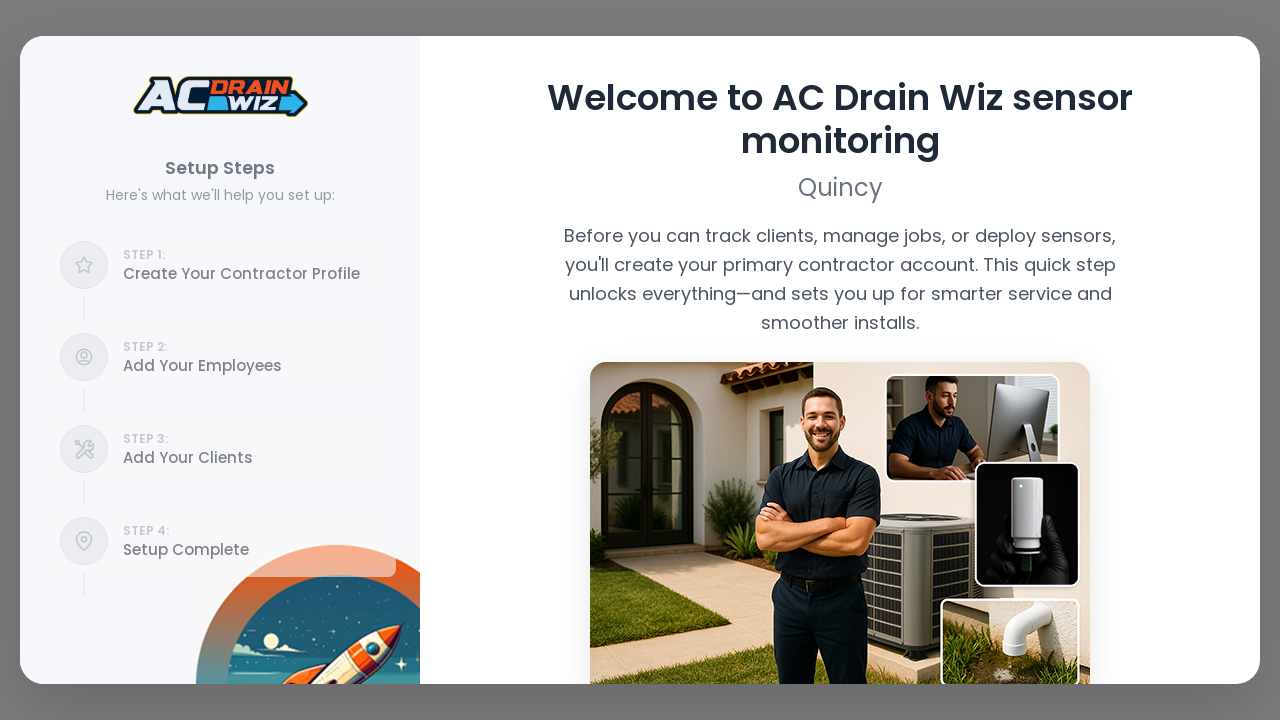

Waited 3 seconds for dynamic content on Clients page
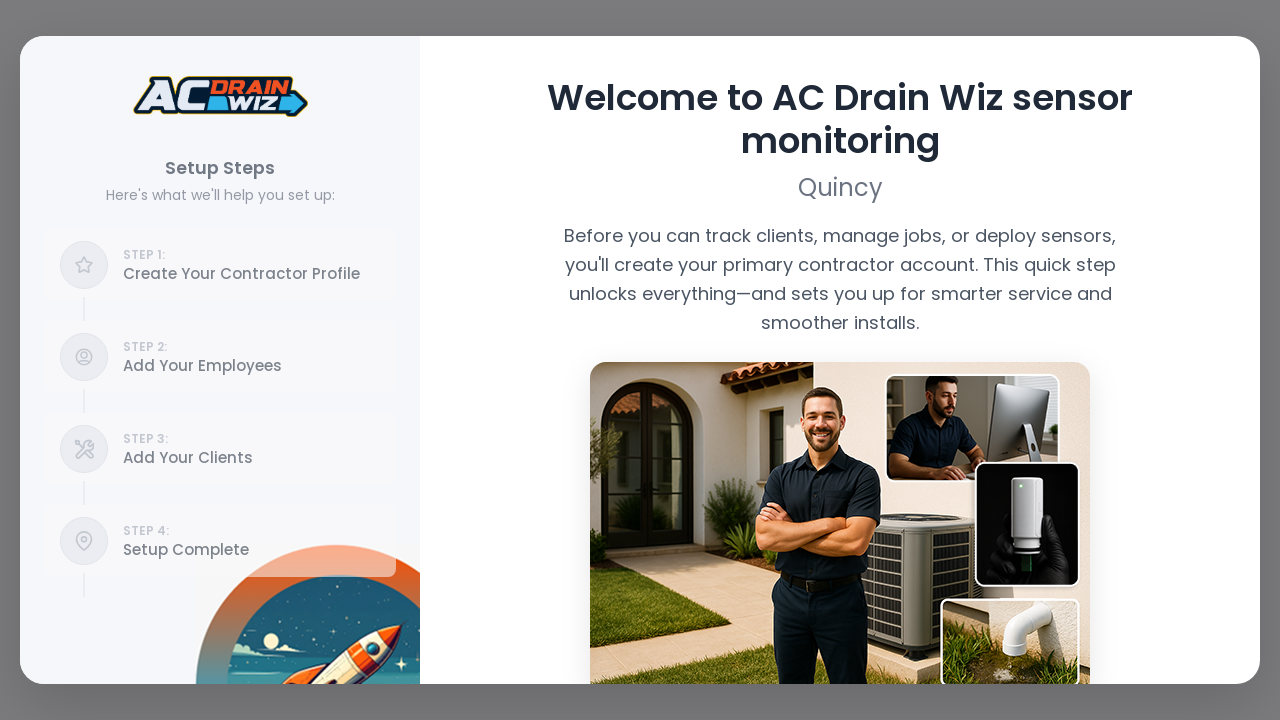

Navigated to Employees page at path '/employees'
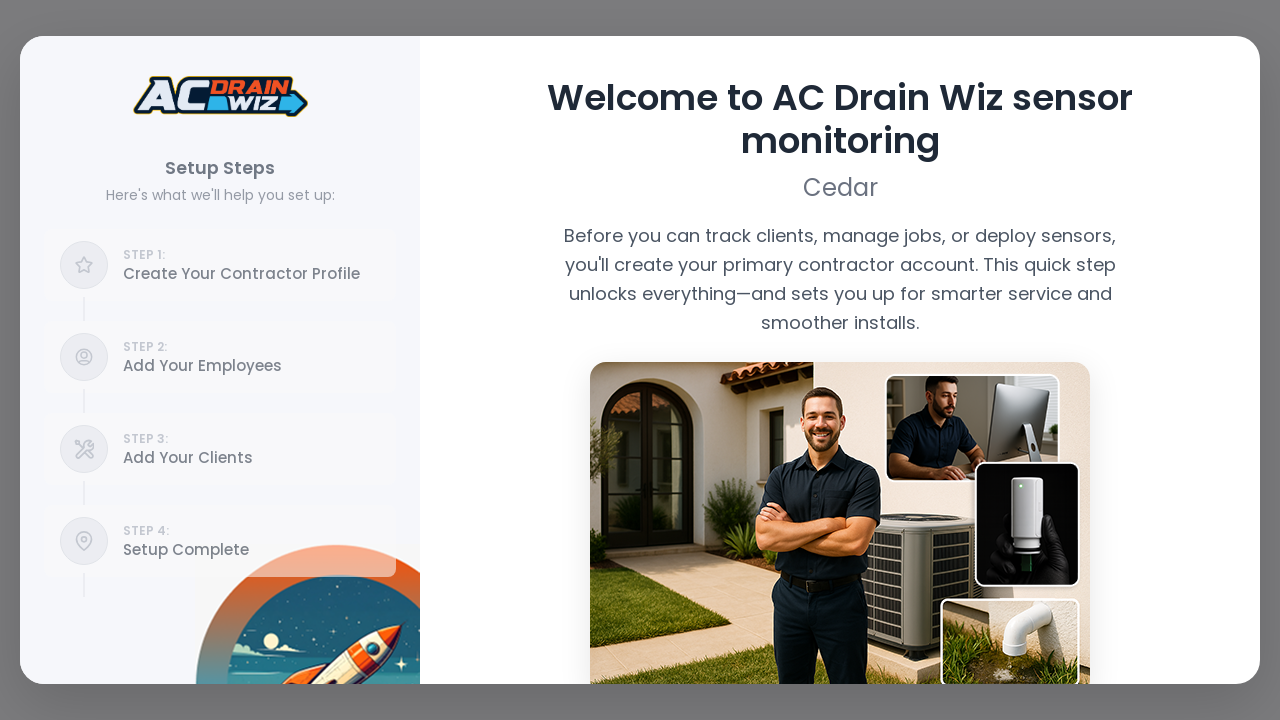

Waited for network idle on Employees page
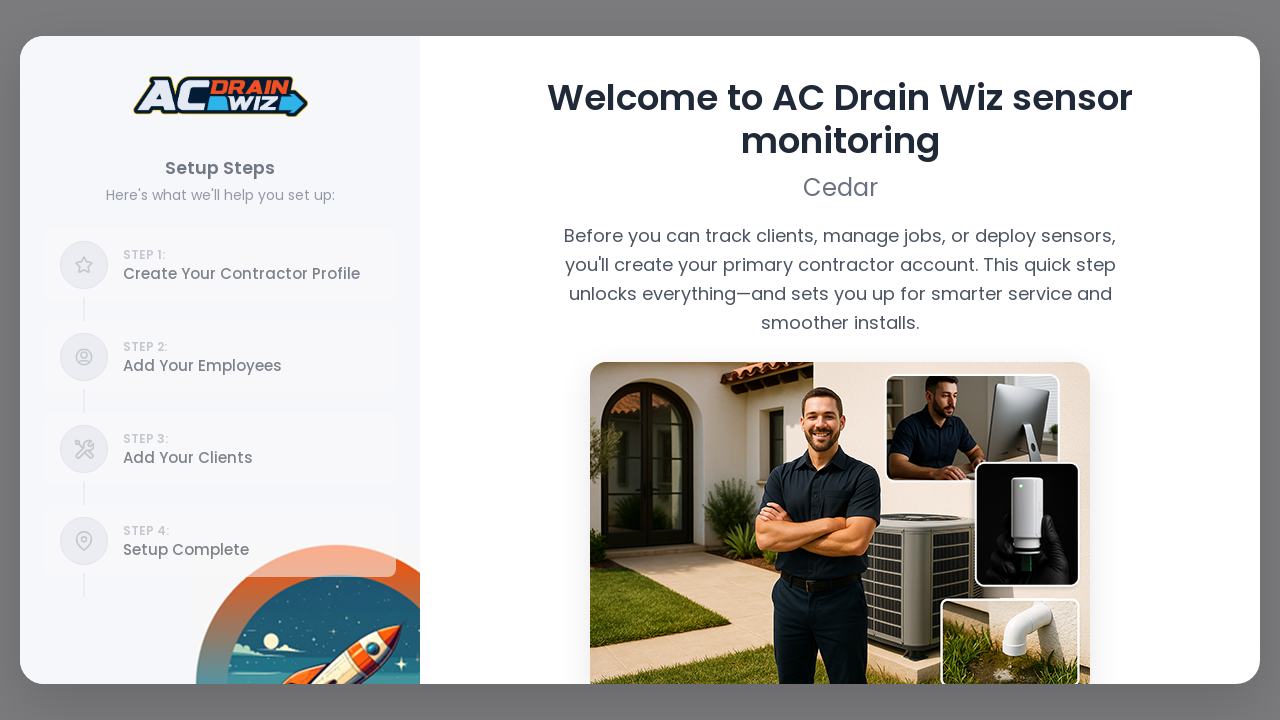

Waited 3 seconds for dynamic content on Employees page
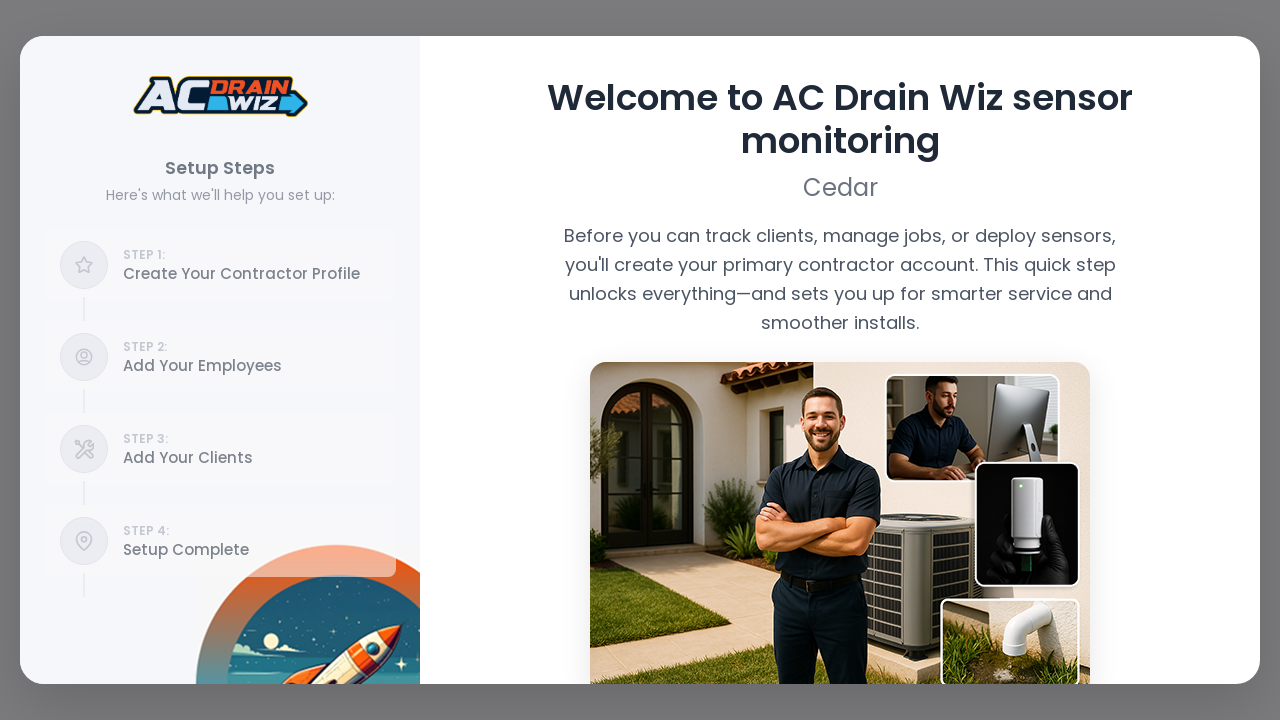

Navigated to Service Calls page at path '/service-calls'
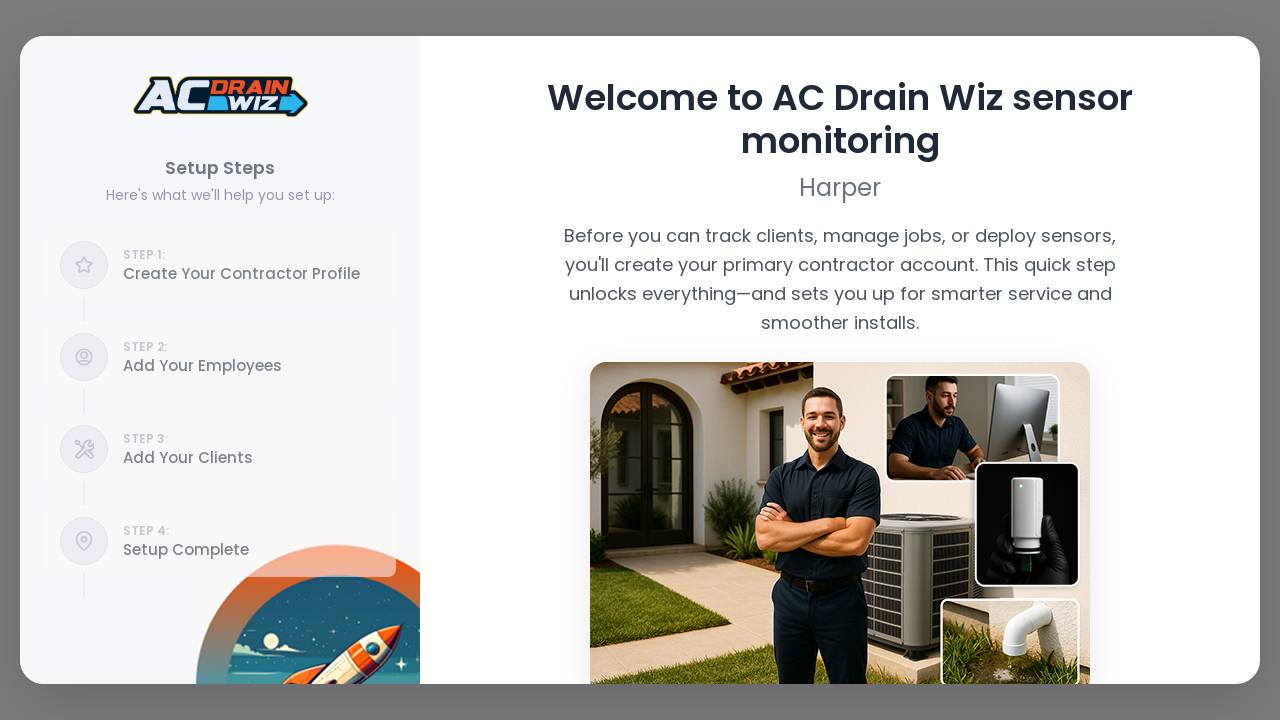

Waited for network idle on Service Calls page
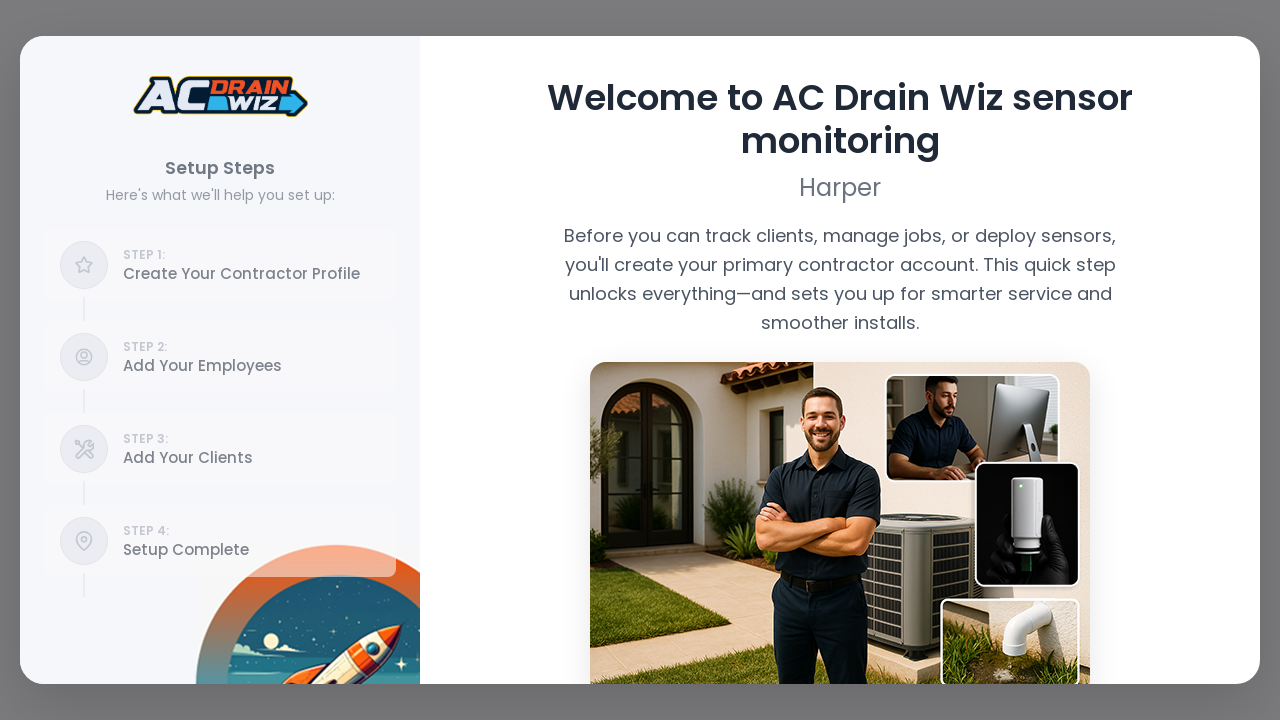

Waited 3 seconds for dynamic content on Service Calls page
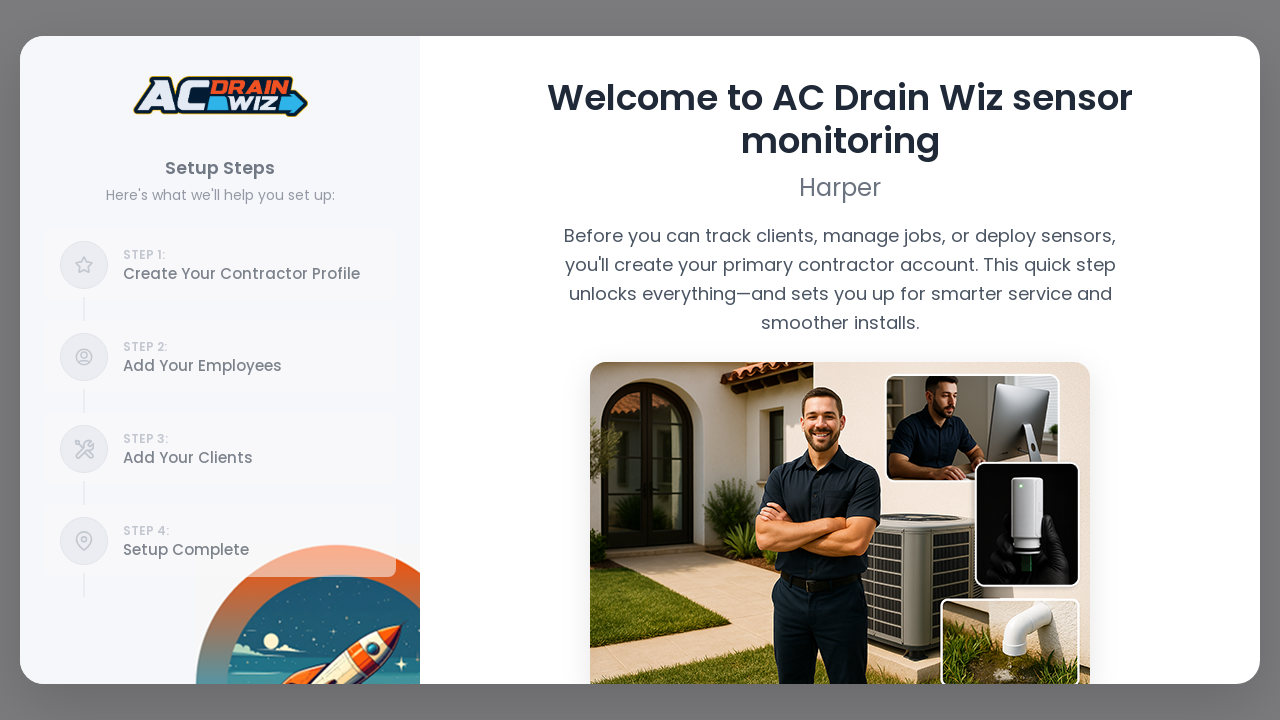

Navigated to Settings page at path '/settings'
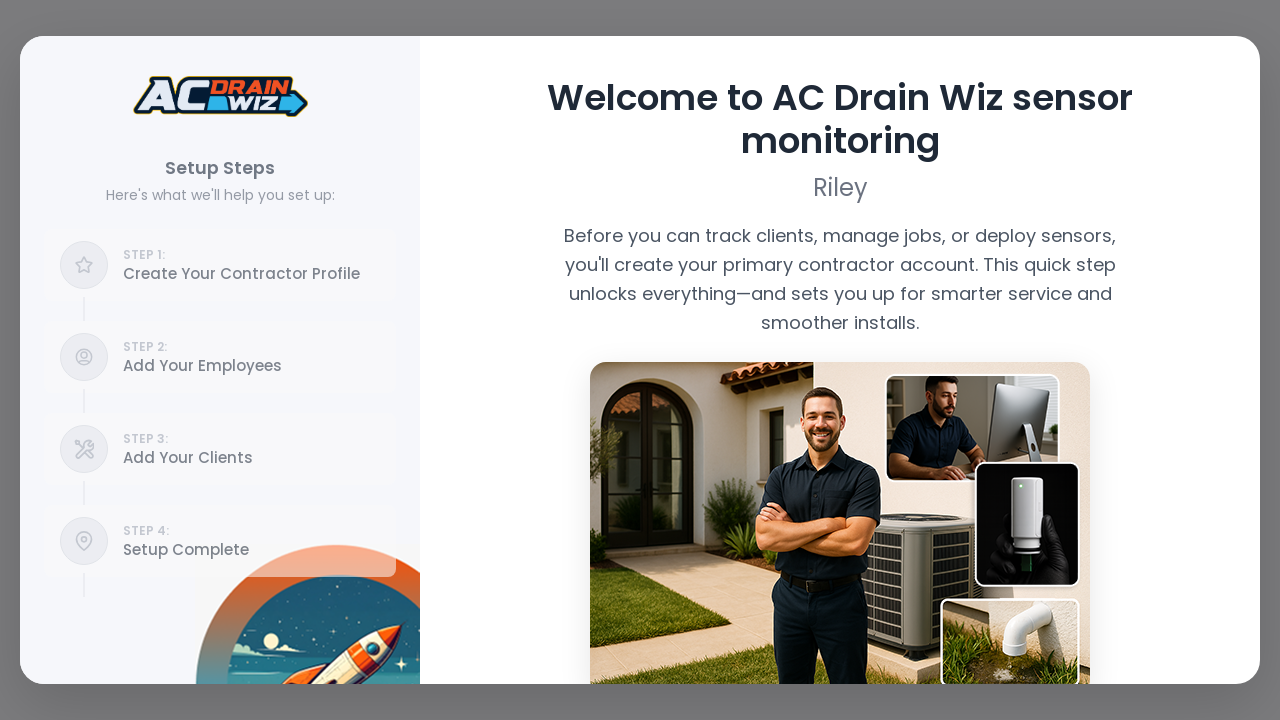

Waited for network idle on Settings page
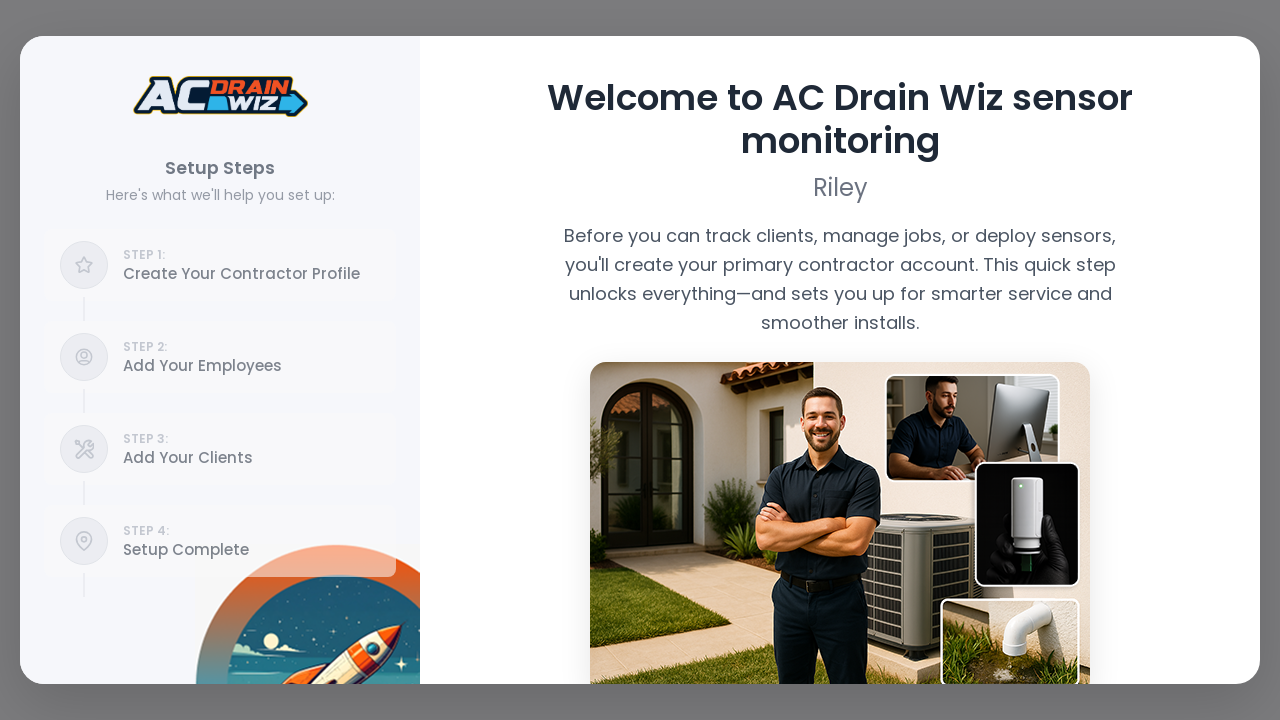

Waited 3 seconds for dynamic content on Settings page
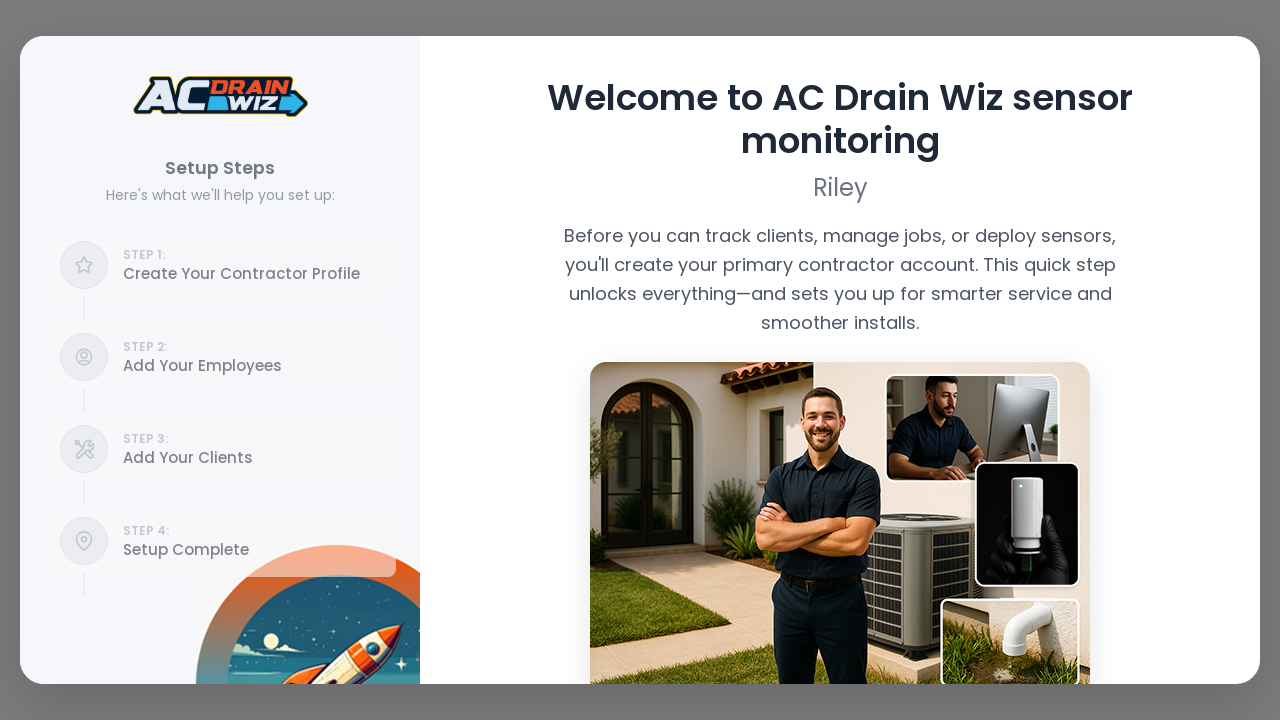

Navigated to Support page at path '/support'
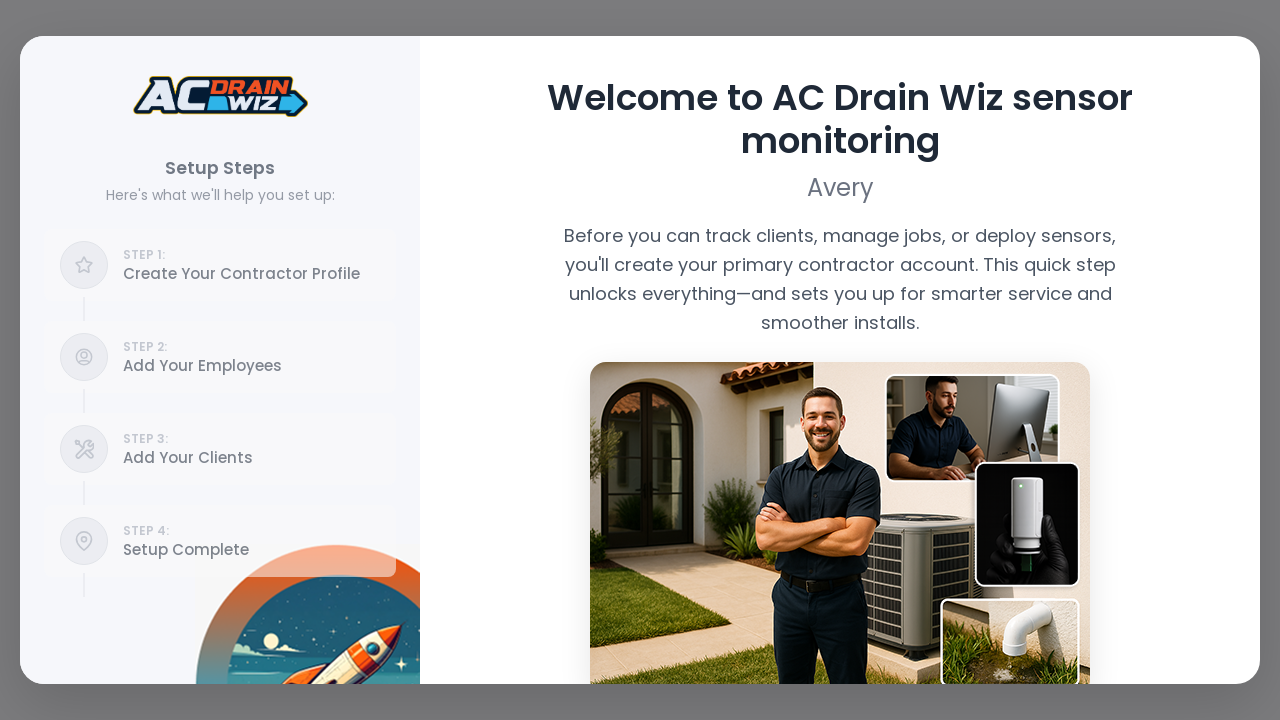

Waited for network idle on Support page
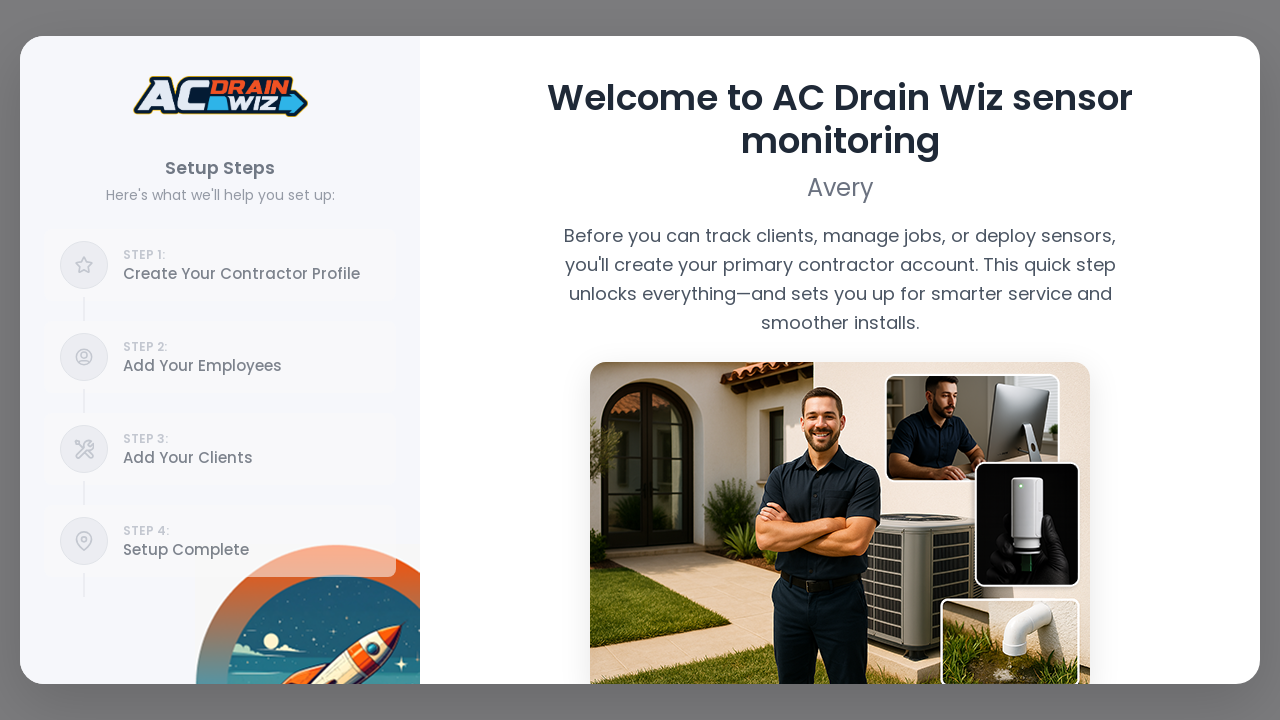

Waited 3 seconds for dynamic content on Support page
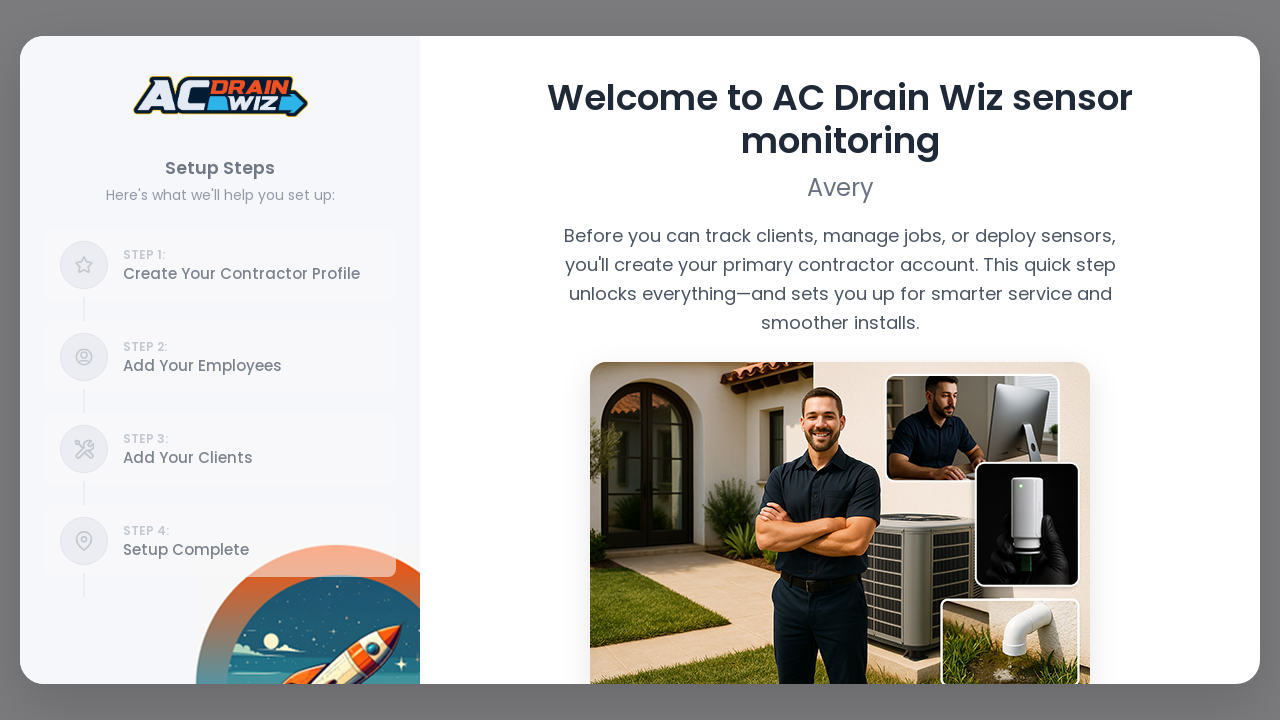

Navigated back to main home page for interaction testing
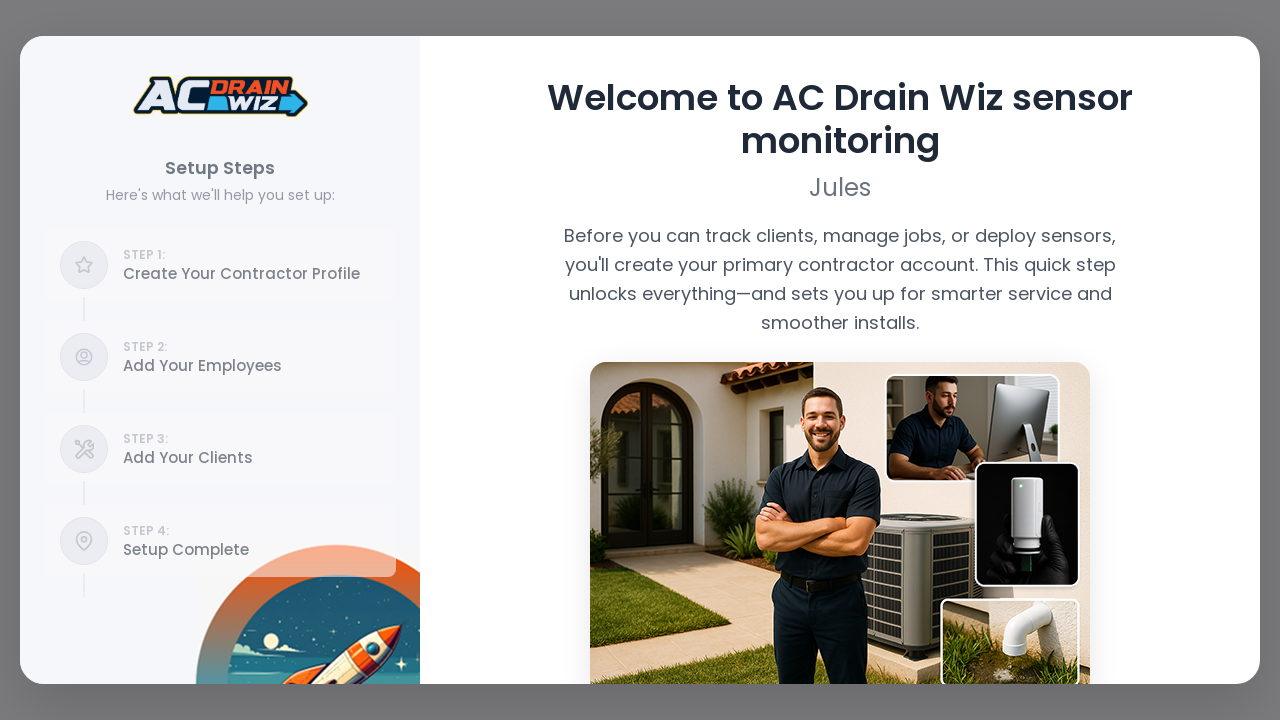

Waited for network idle on home page
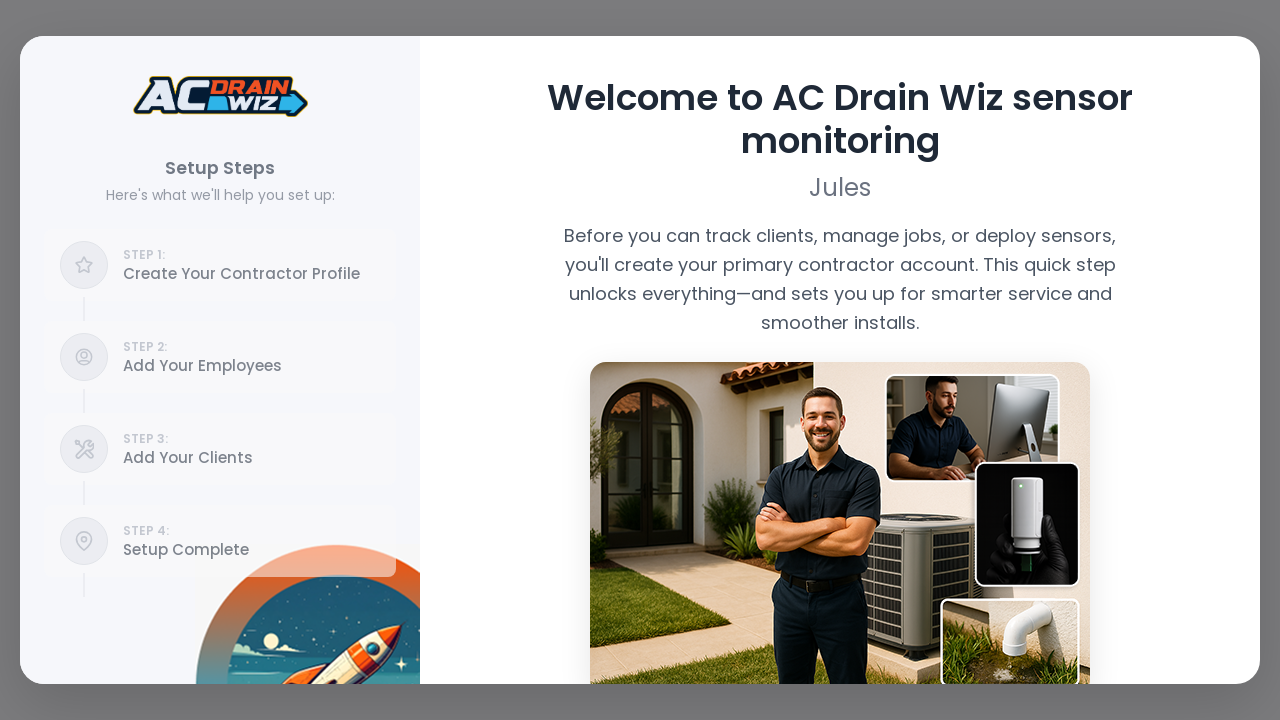

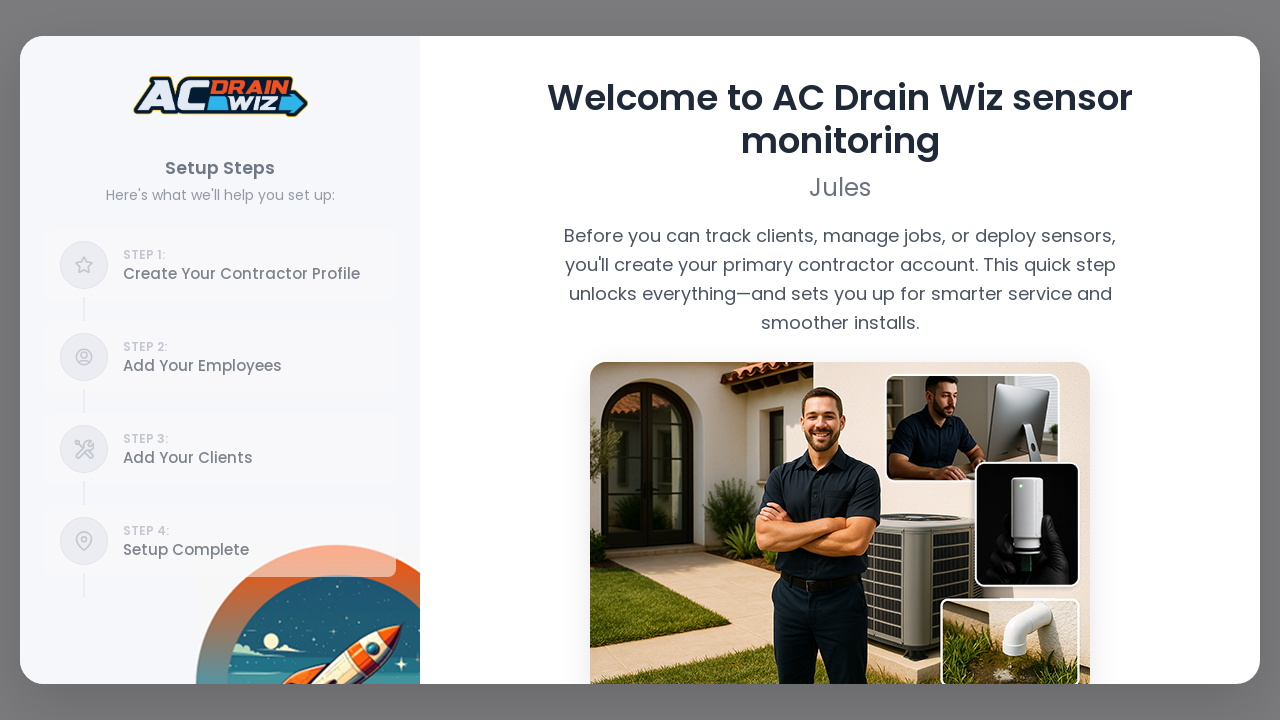